Tests tooltip on a text field by hovering and verifying the tooltip text appears.

Starting URL: https://demoqa.com/tool-tips

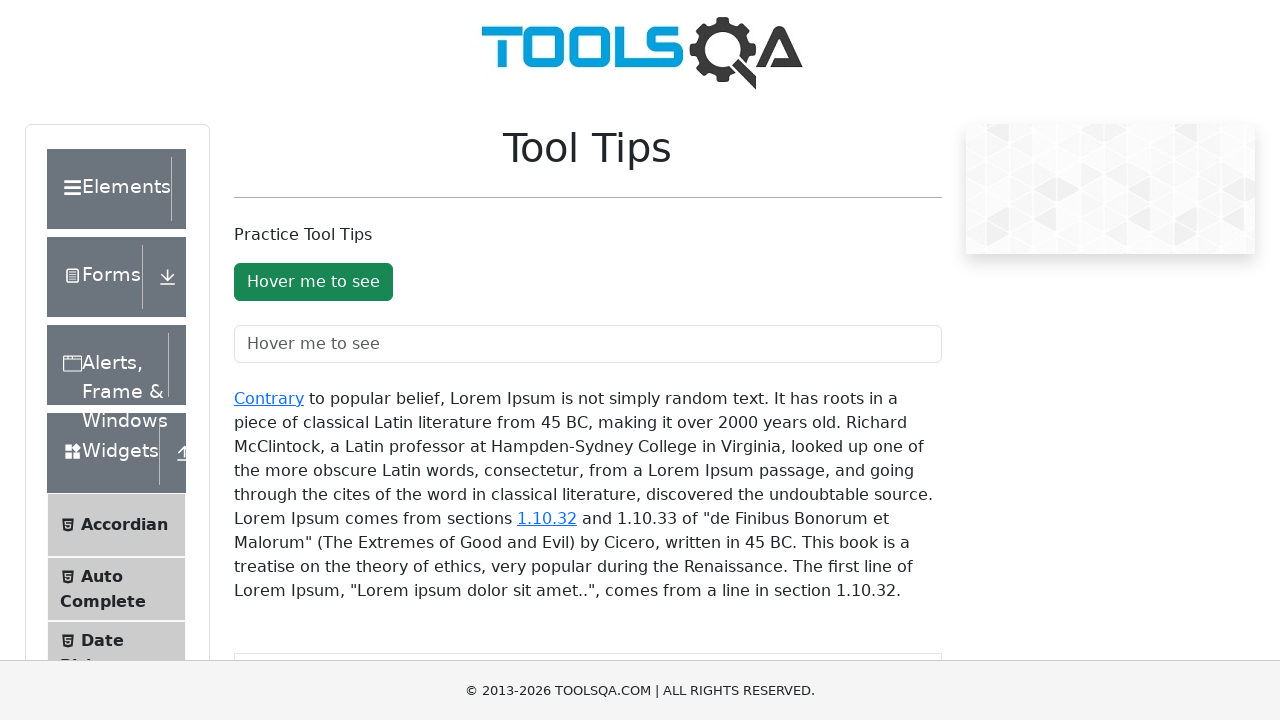

Navigated to tooltip demo page at https://demoqa.com/tool-tips
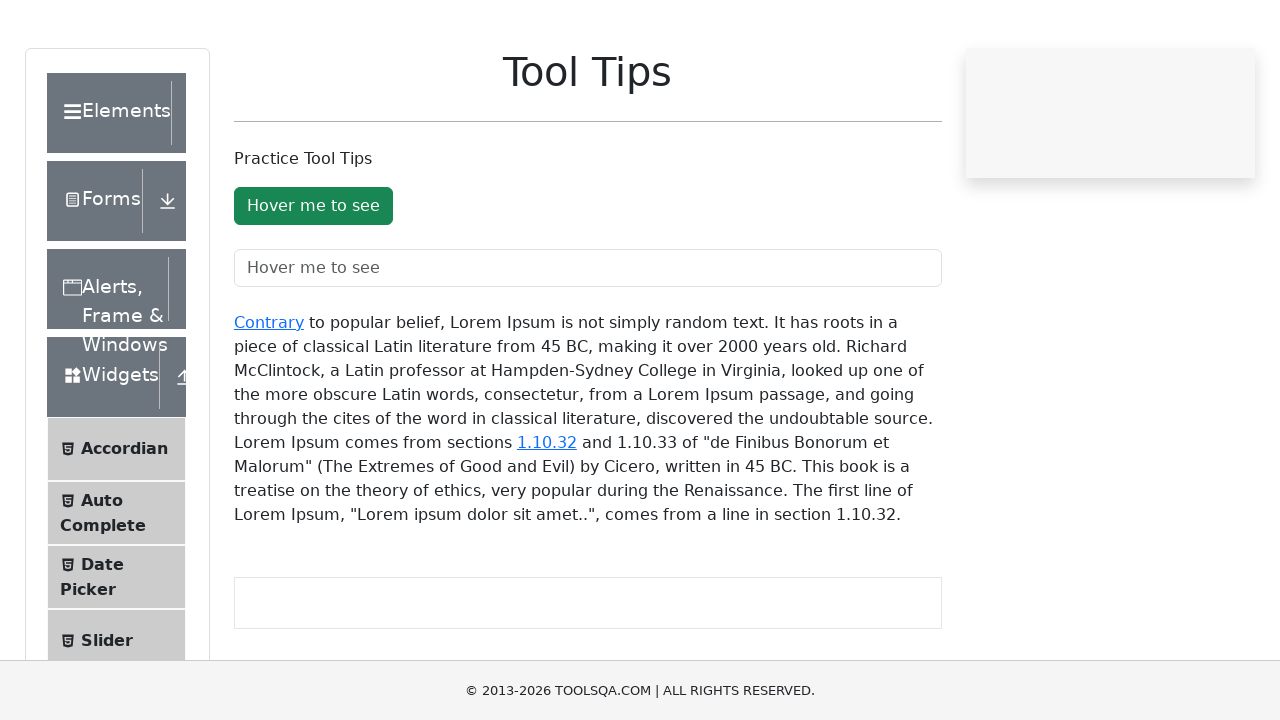

Hovered over the text field to trigger tooltip at (588, 344) on #toolTipTextField
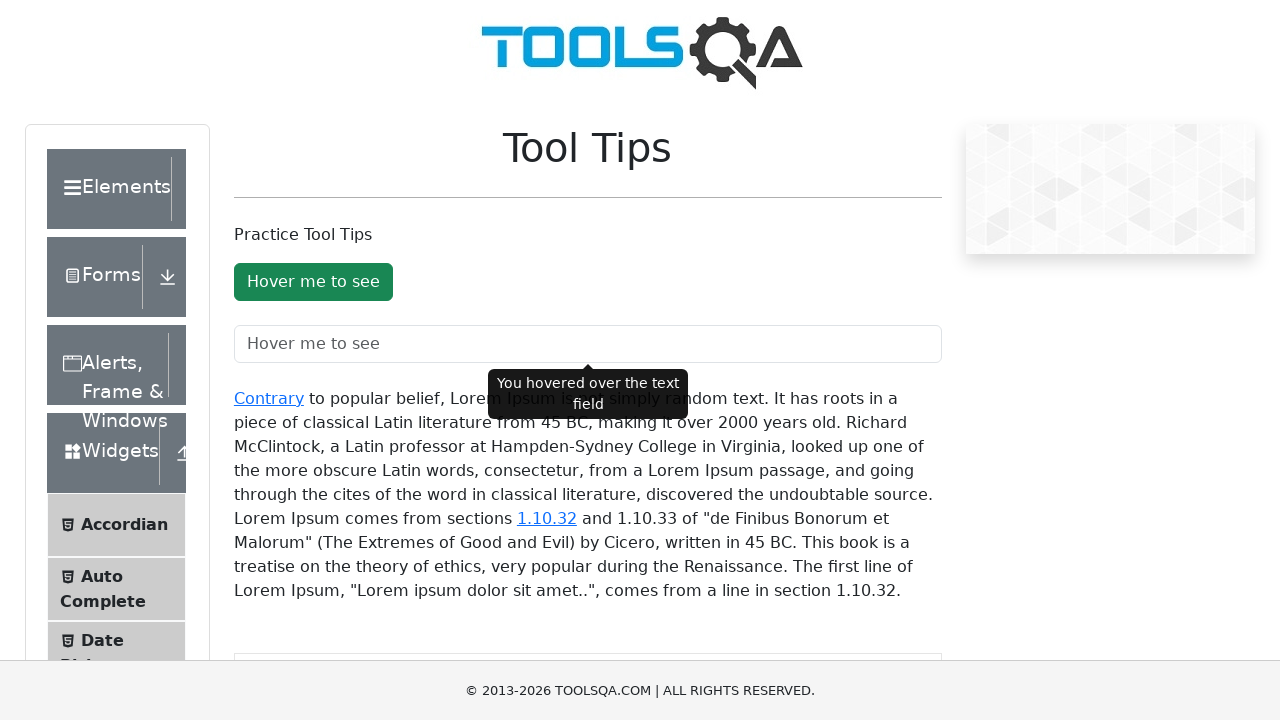

Tooltip appeared and is visible on the page
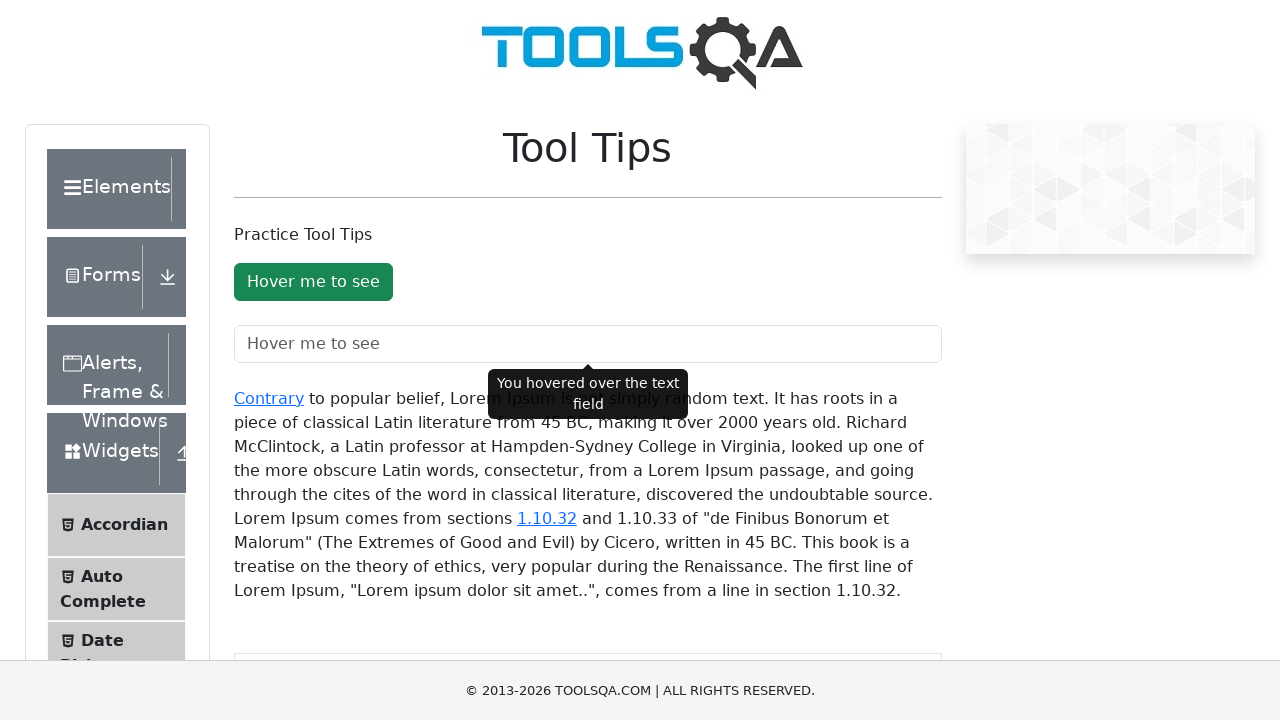

Verified tooltip text: 'You hovered over the text field'
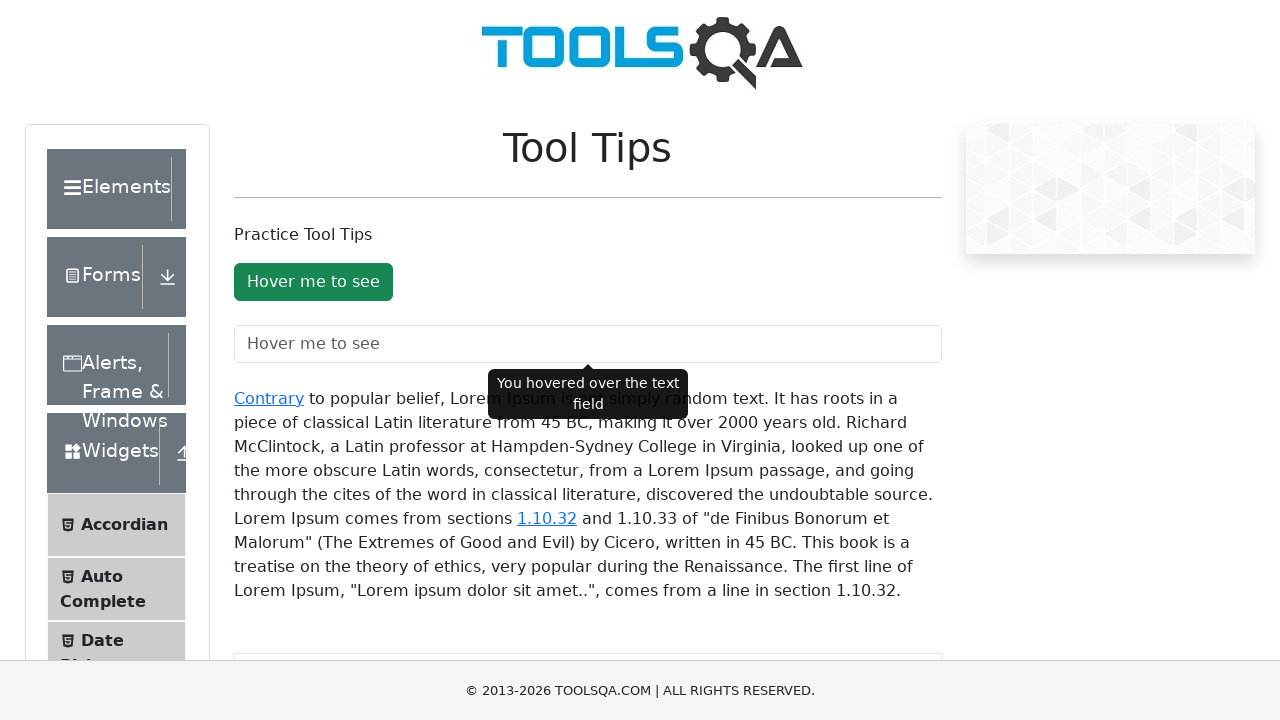

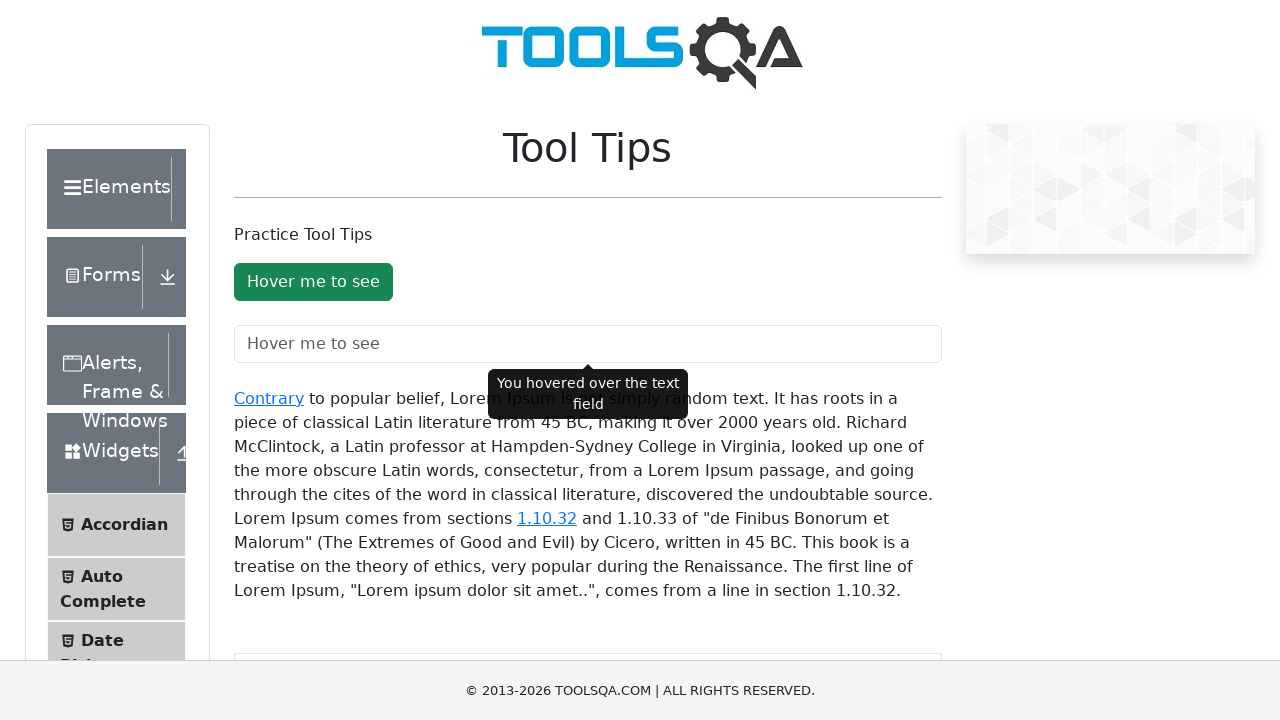